Tests the online recharge block by navigating to the MTS Belarus homepage and verifying the presence of the payment section header

Starting URL: https://www.mts.by/

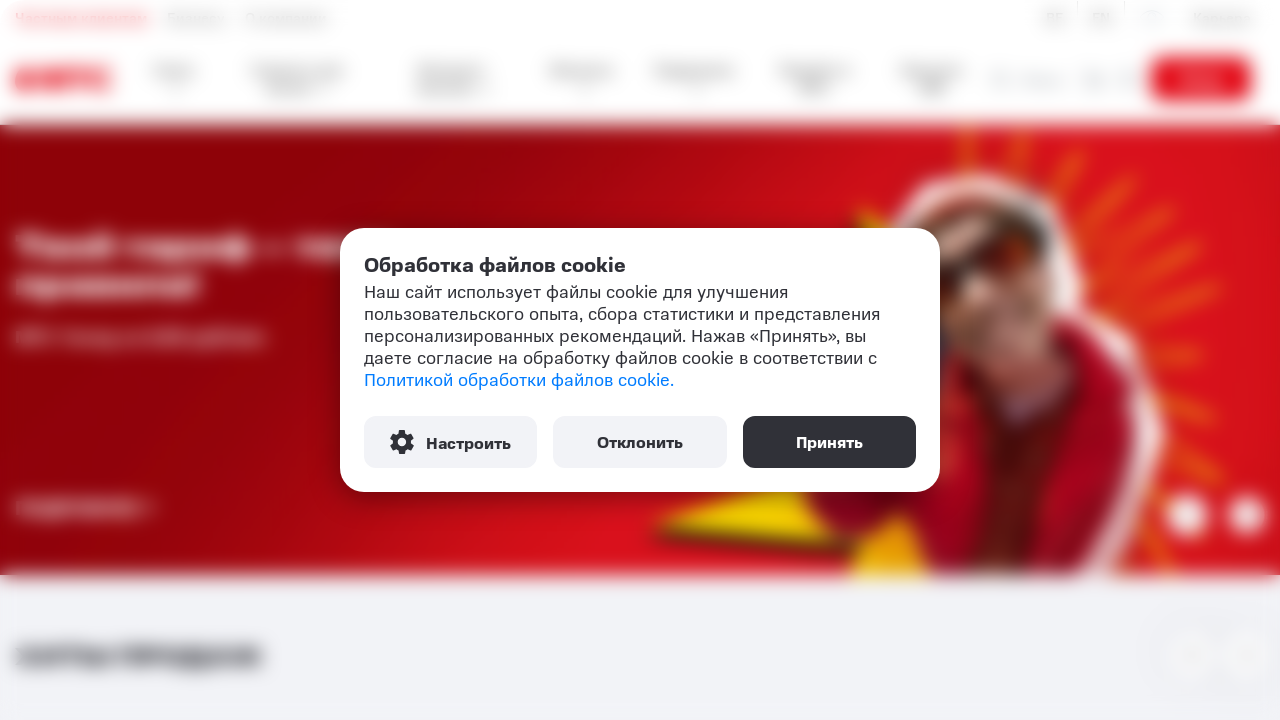

Waited for online recharge section header to load
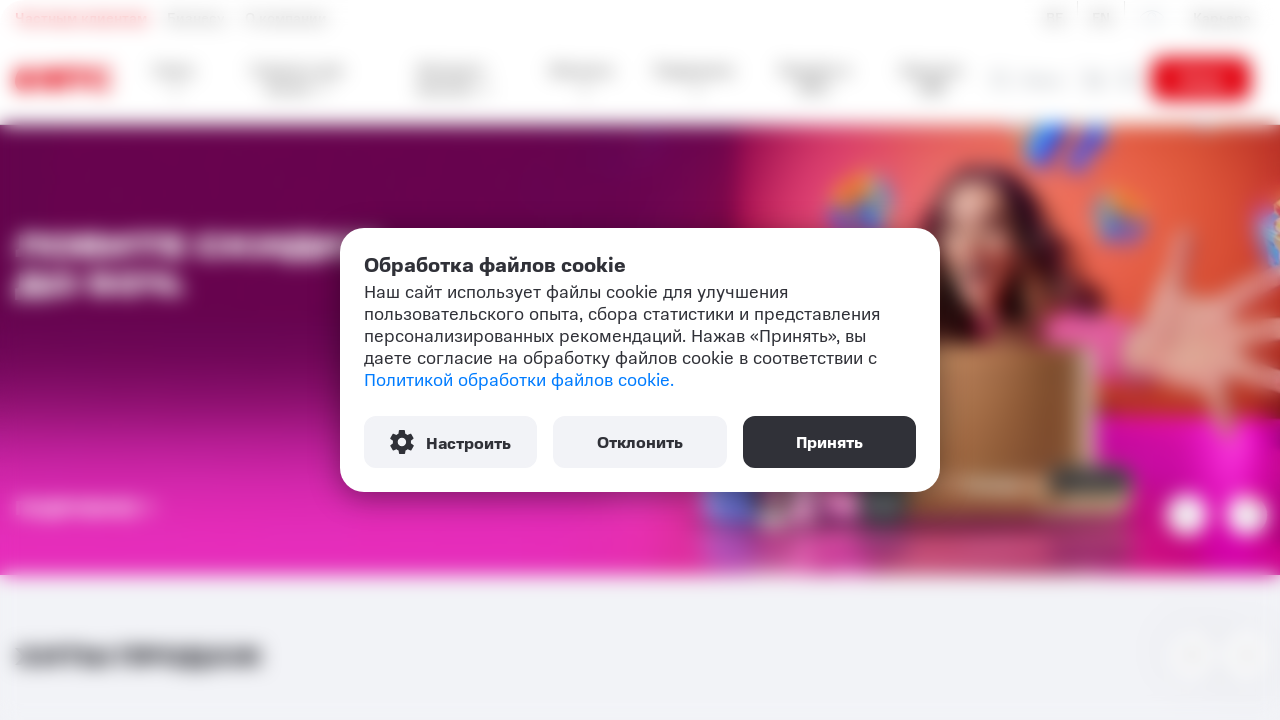

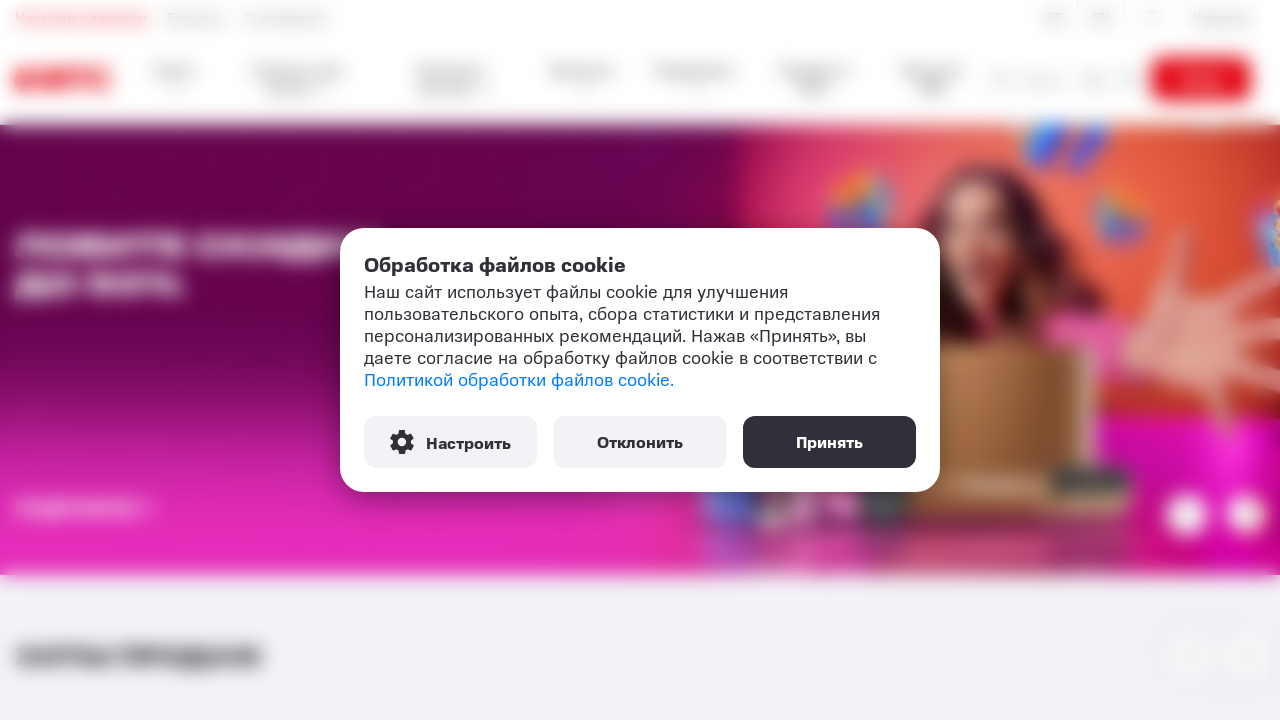